Navigates to Form Authentication page and verifies the URL is correct

Starting URL: https://the-internet.herokuapp.com/

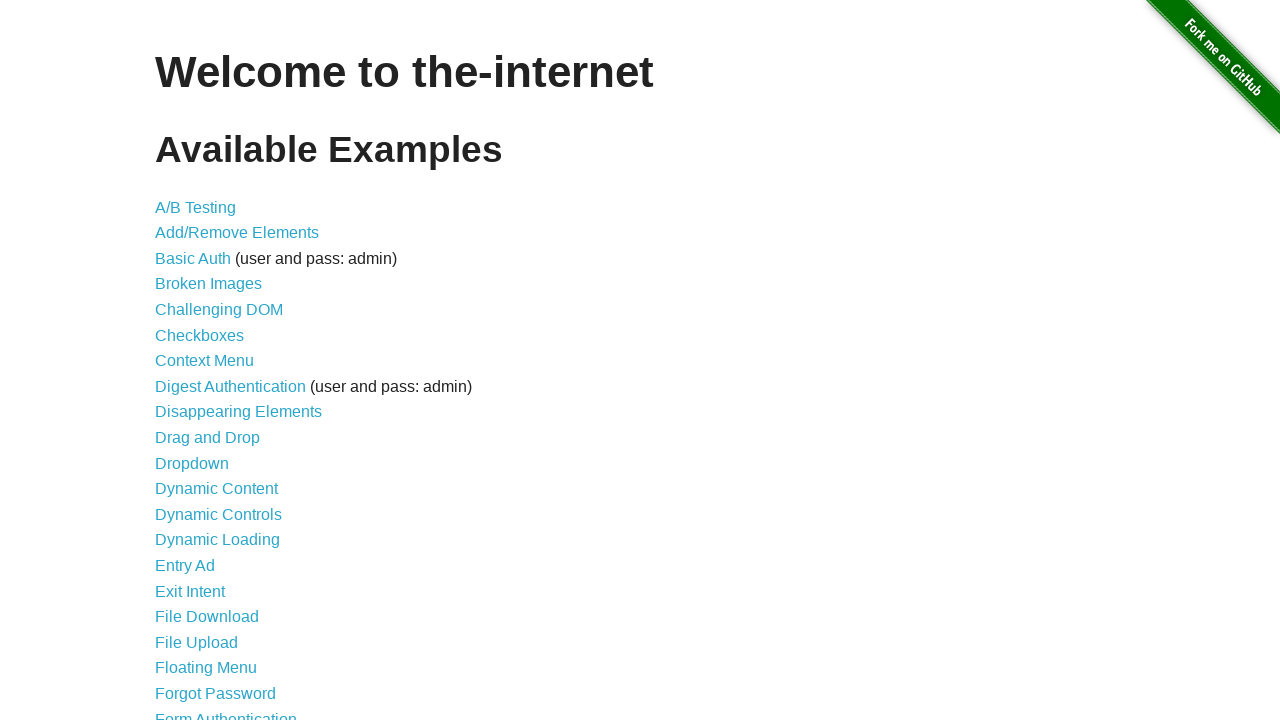

Clicked on Form Authentication link at (226, 712) on a[href='/login']
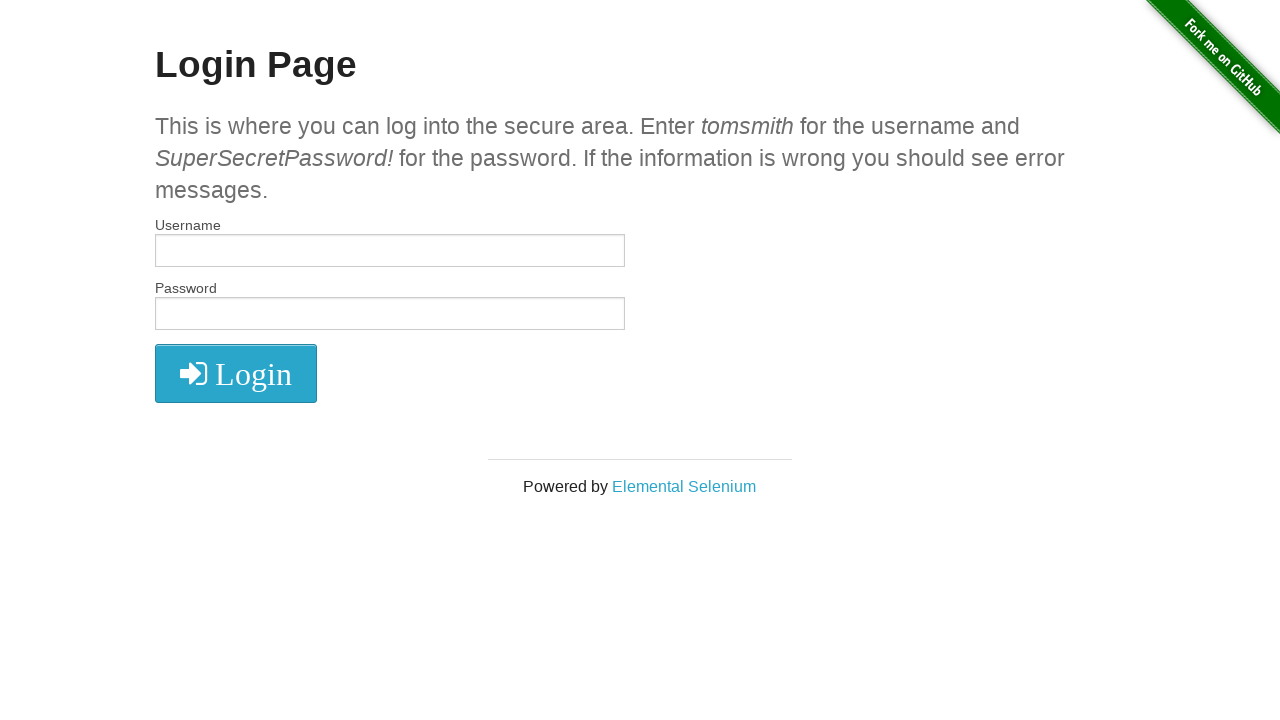

Waited for URL to match login page pattern
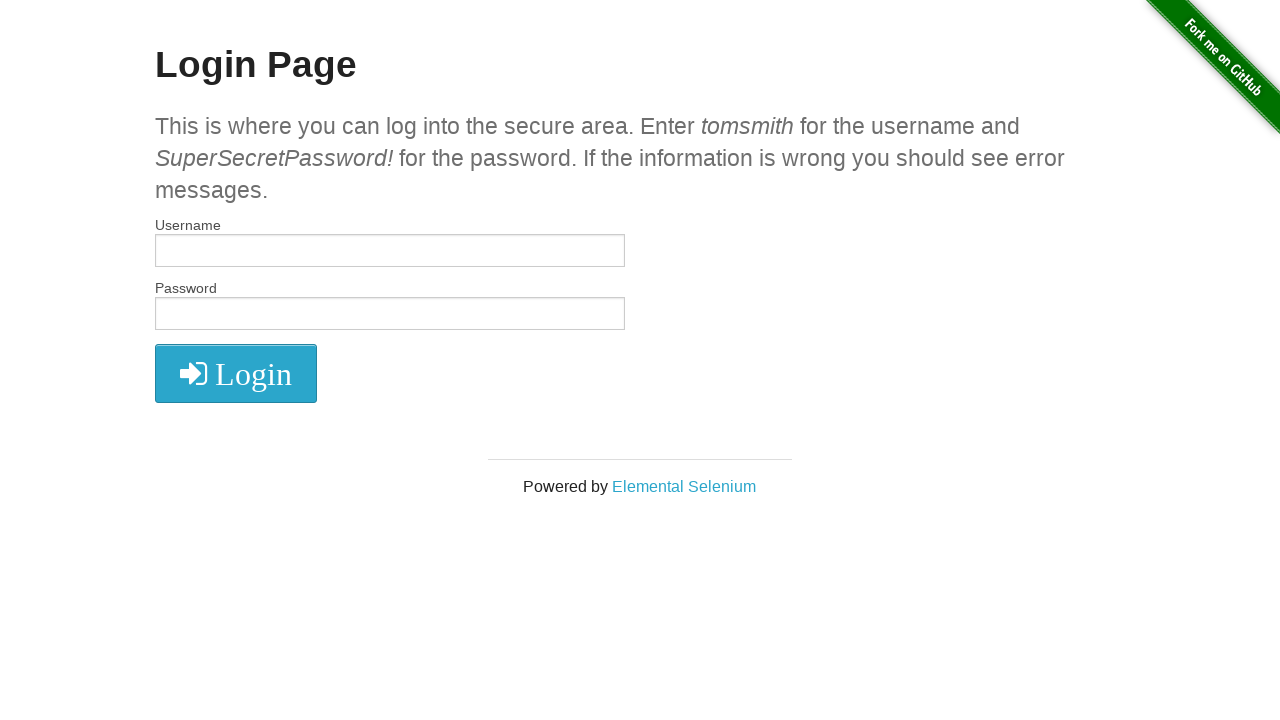

Verified URL is correct: https://the-internet.herokuapp.com/login
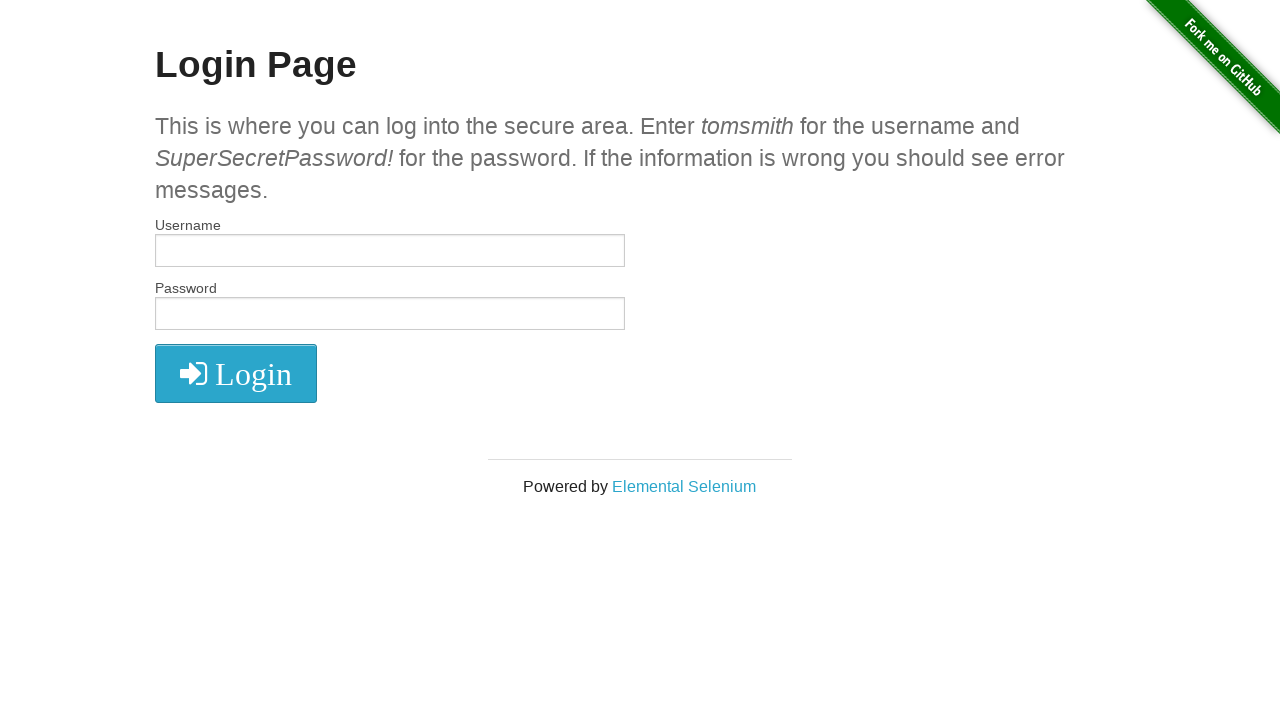

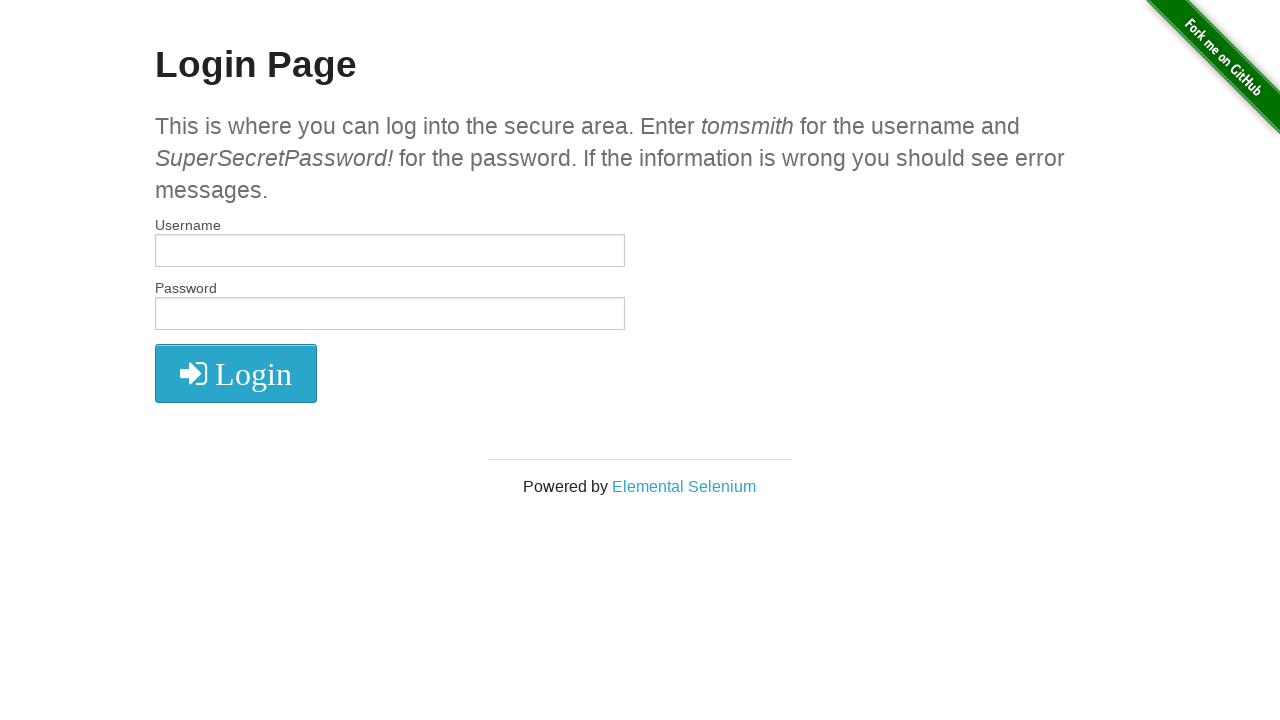